Tests dropdown selection by selecting a skill from the Skills dropdown using its value attribute

Starting URL: https://demo.automationtesting.in/Register.html

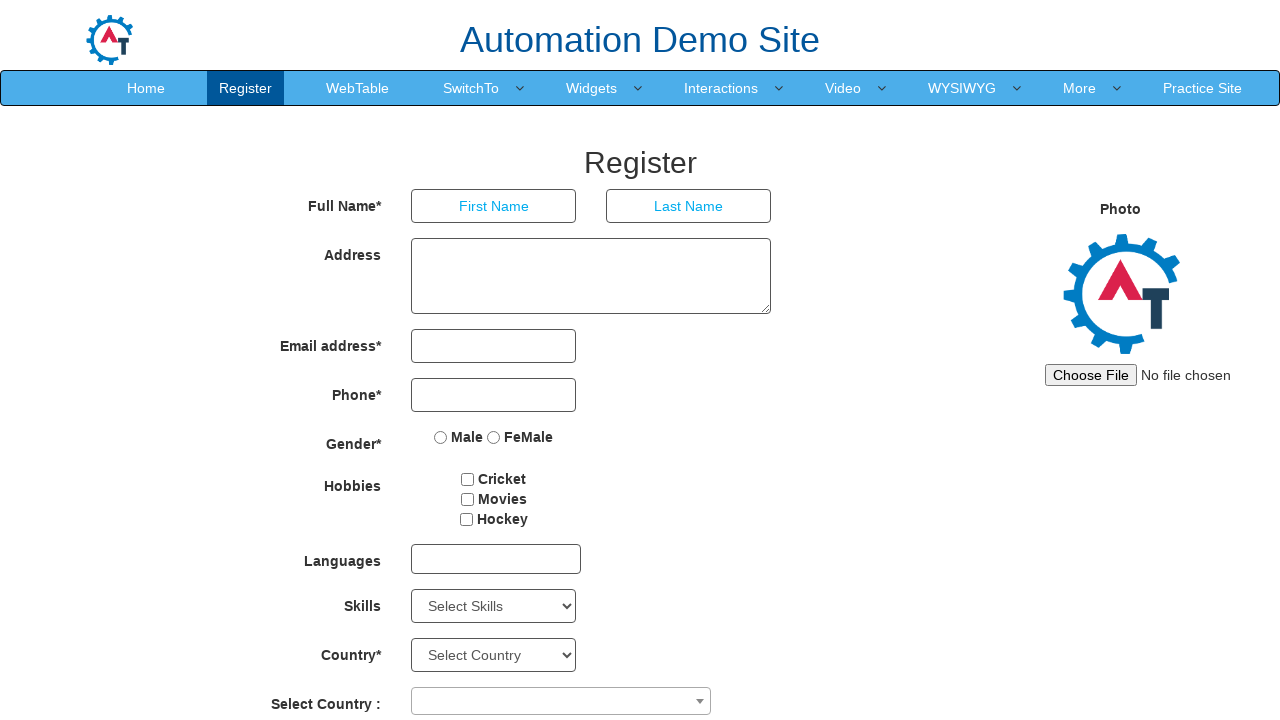

Selected 'Android' from Skills dropdown by value on #Skills
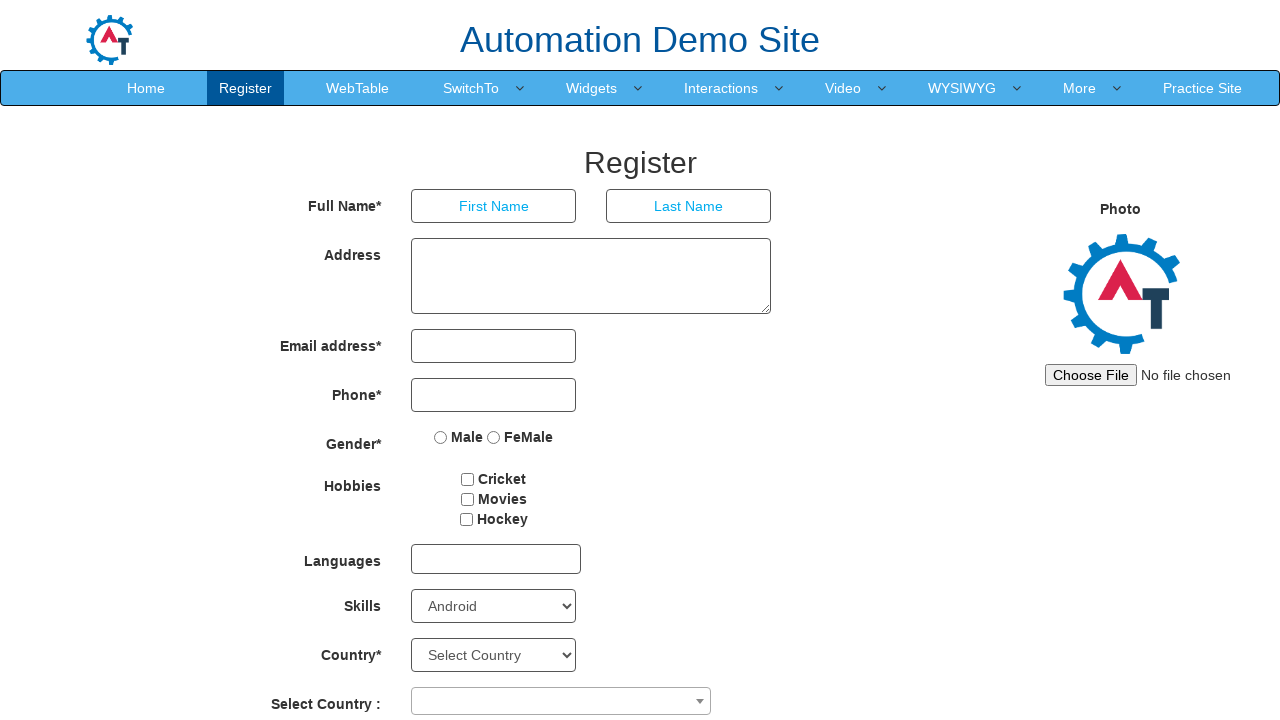

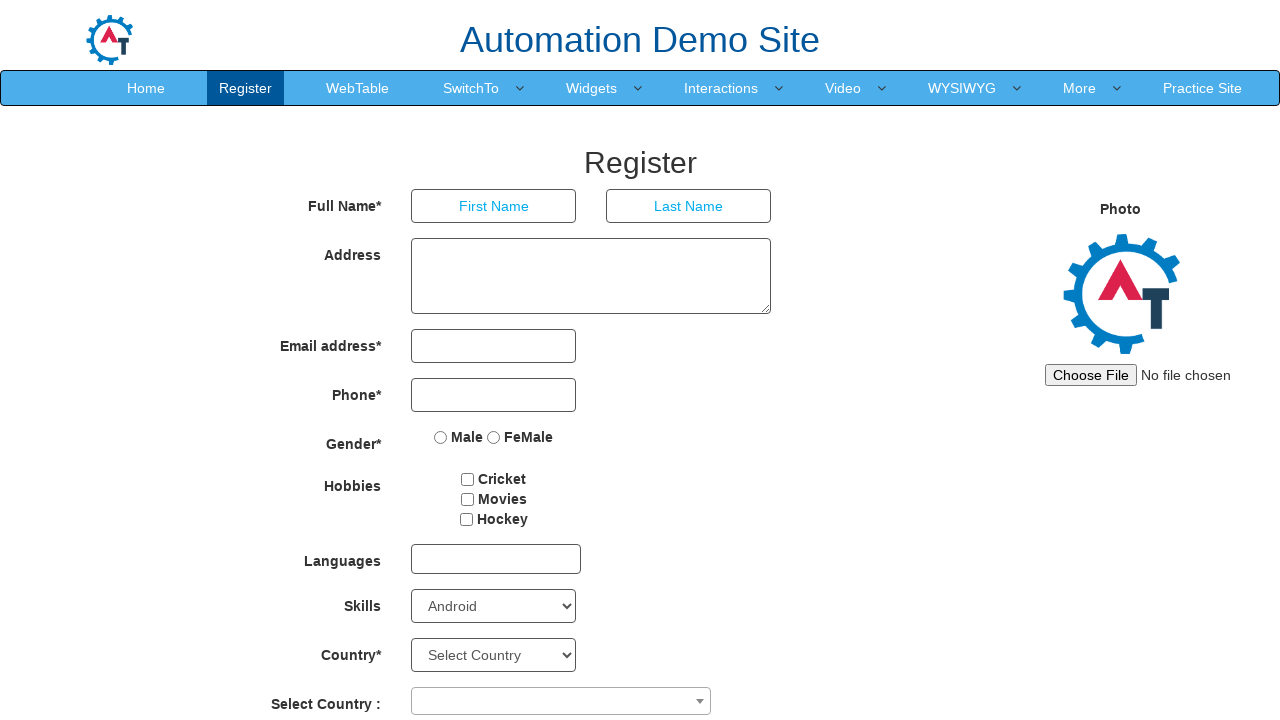